Tests visibility of various form elements and interacts with displayed elements by filling email, clicking radio button, and clicking textarea

Starting URL: https://automationfc.github.io/basic-form/index.html

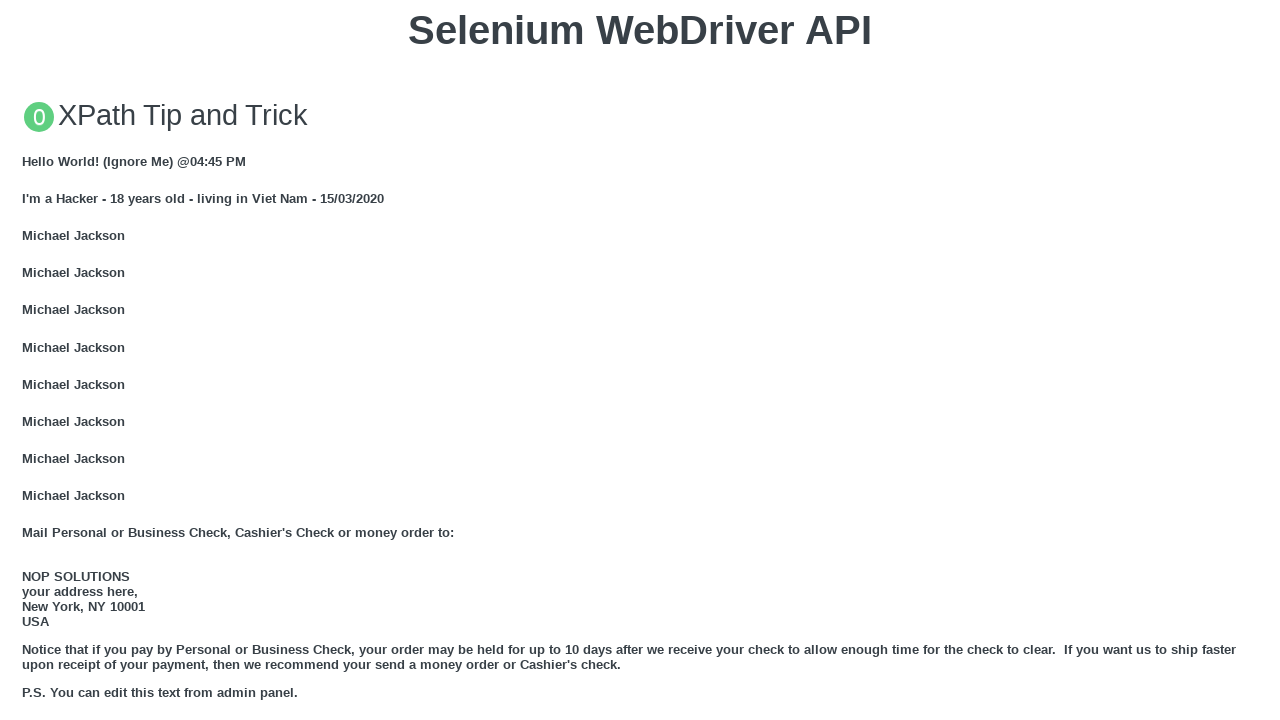

Located email textbox element
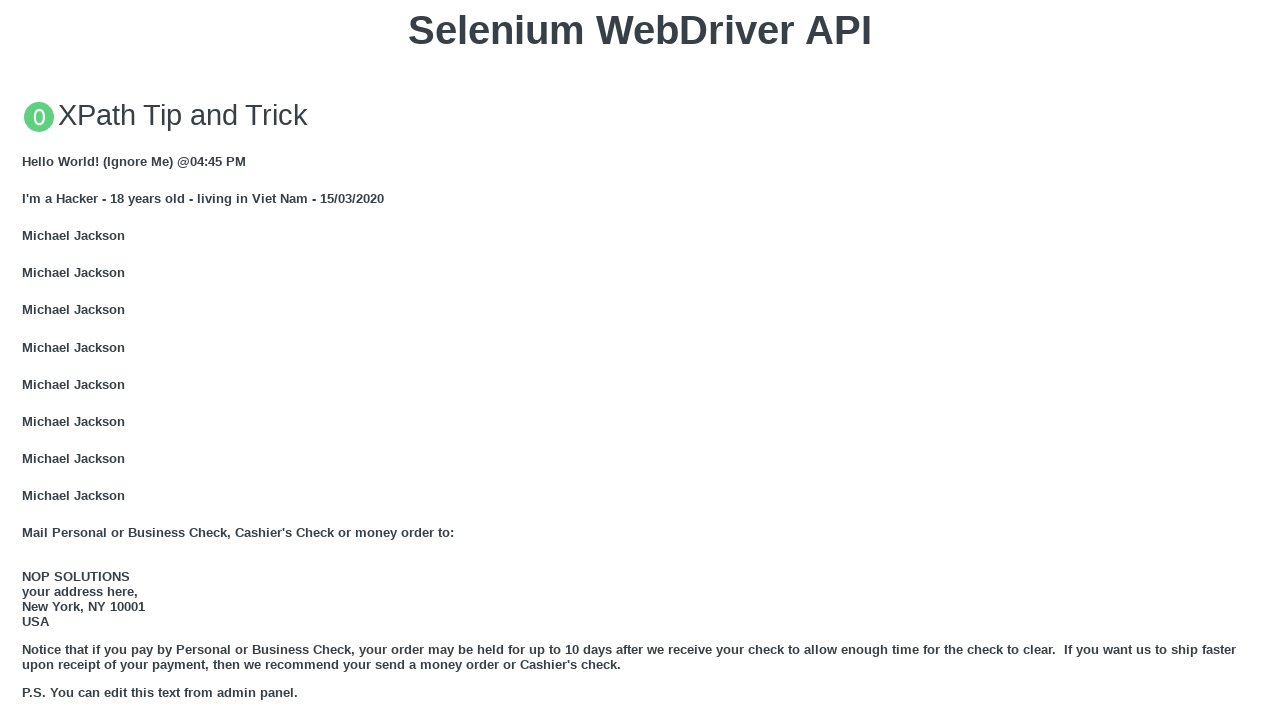

Email textbox is visible
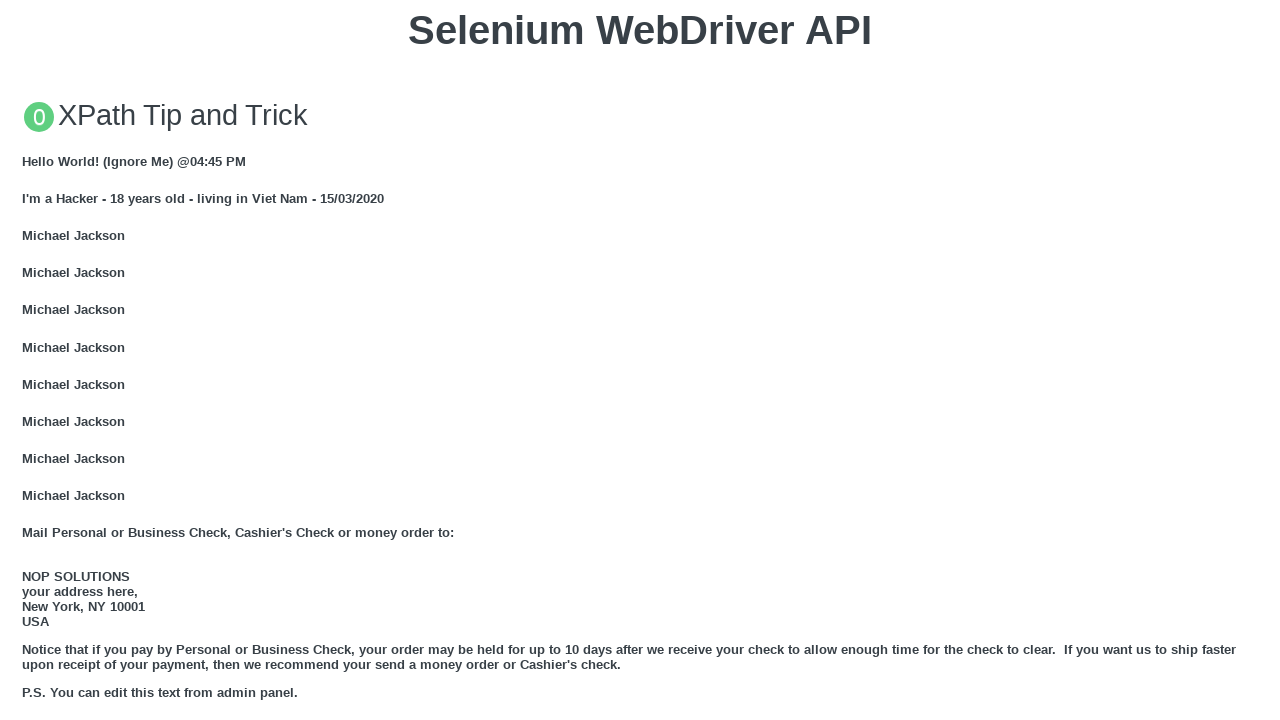

Filled email textbox with 'Automation Testing' on xpath=//input[@id='mail']
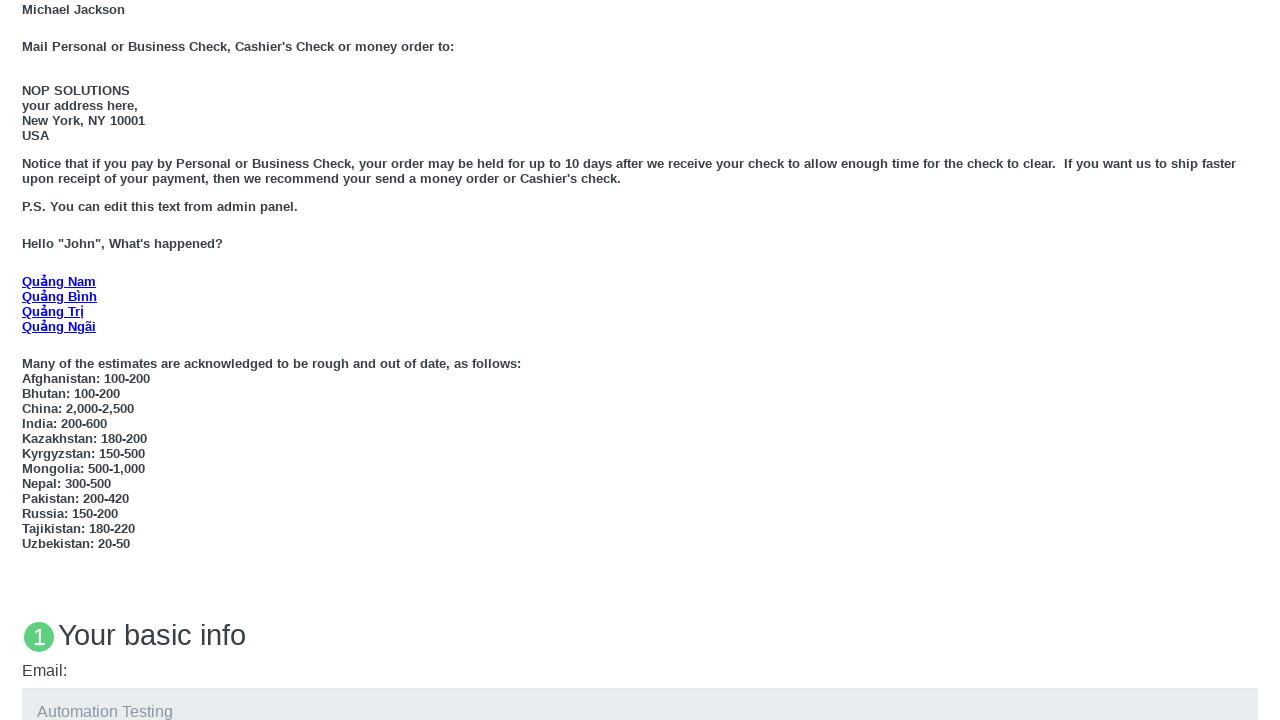

Located under 18 radio button element
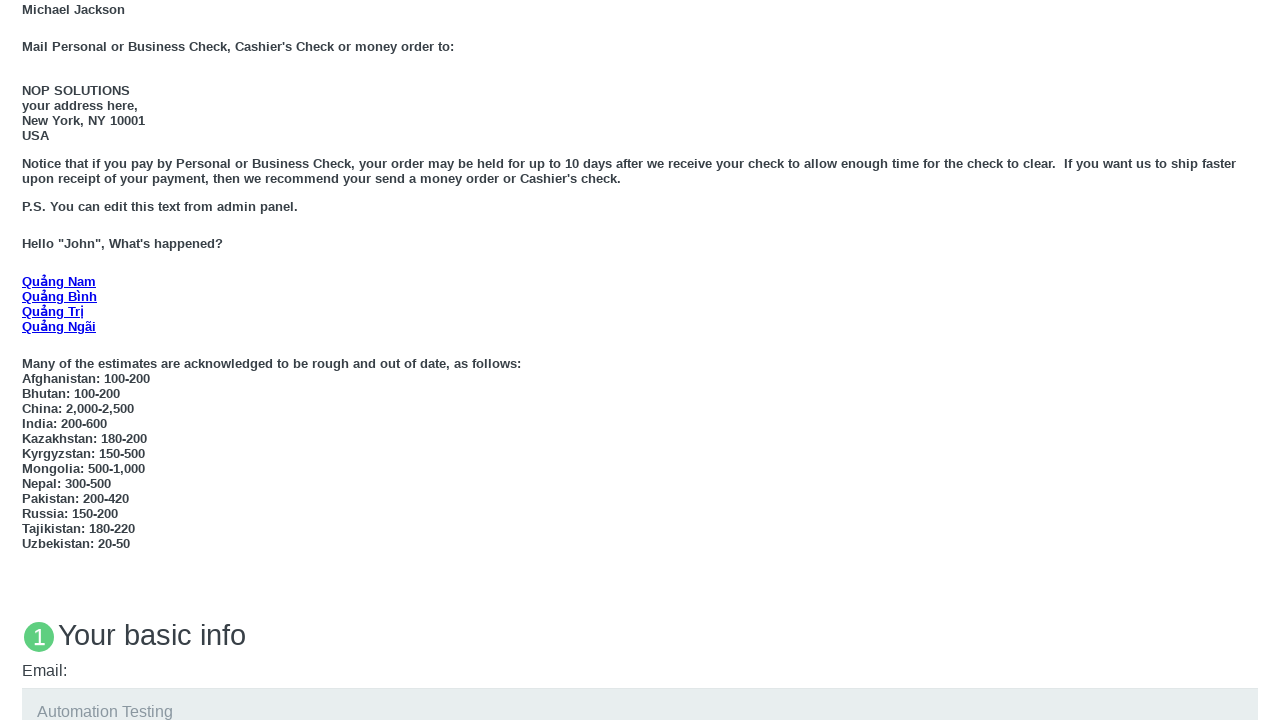

Under 18 radio button is visible
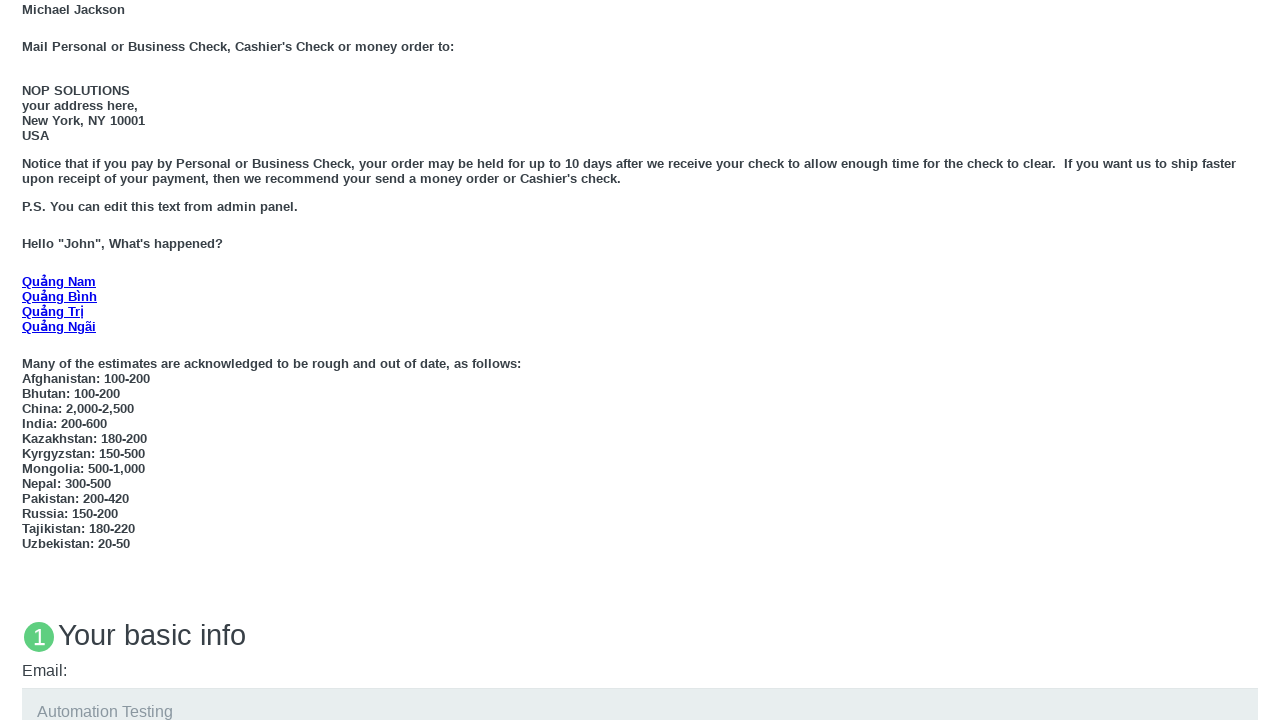

Clicked under 18 radio button at (28, 360) on #under_18
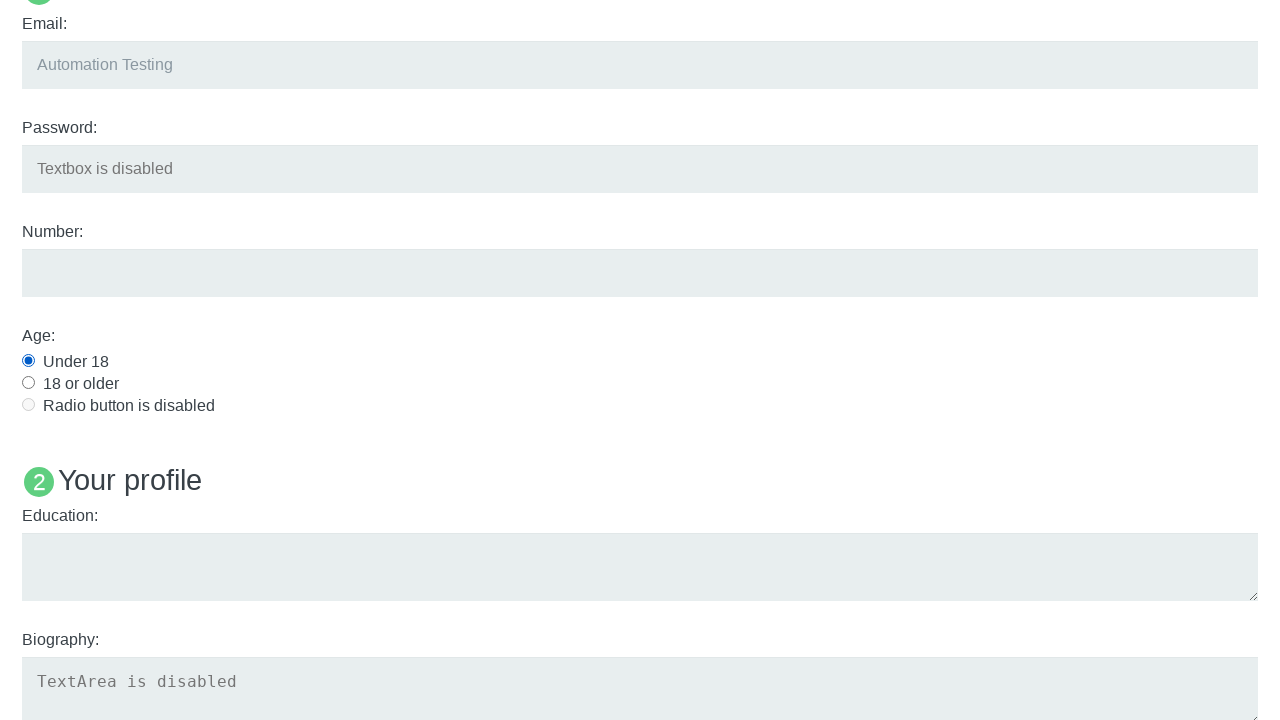

Located education textarea element
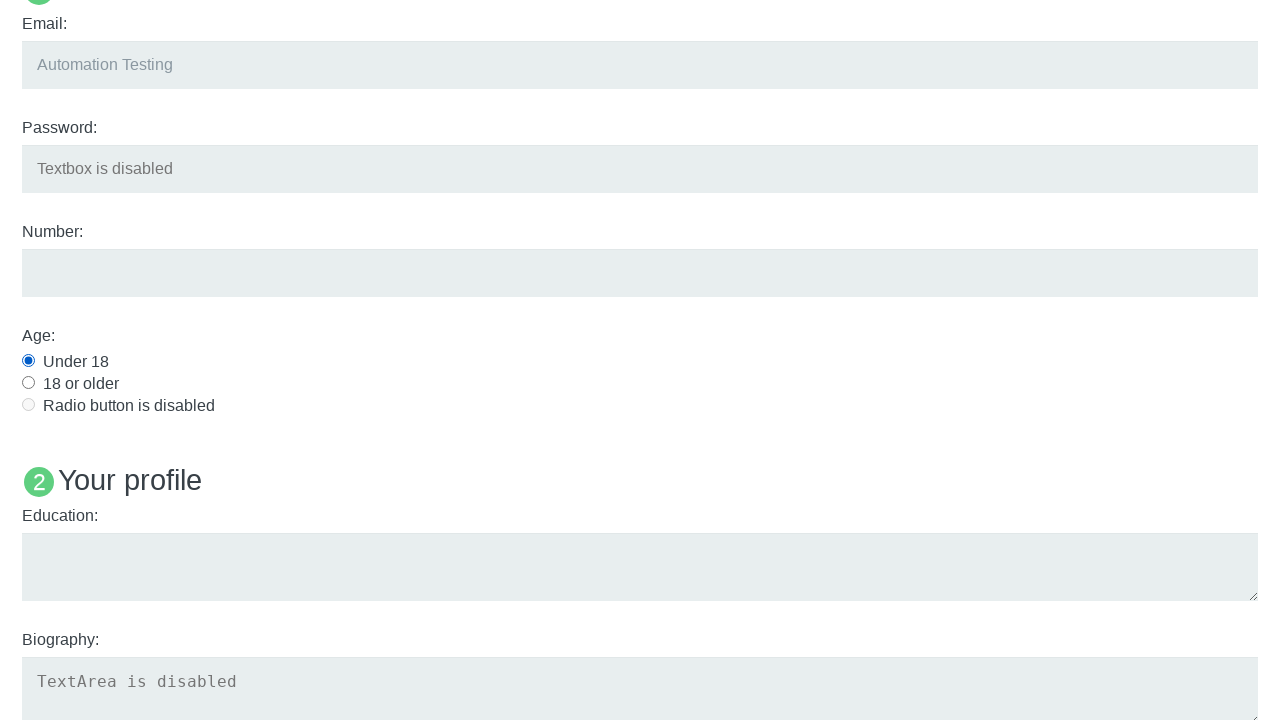

Education textarea is visible
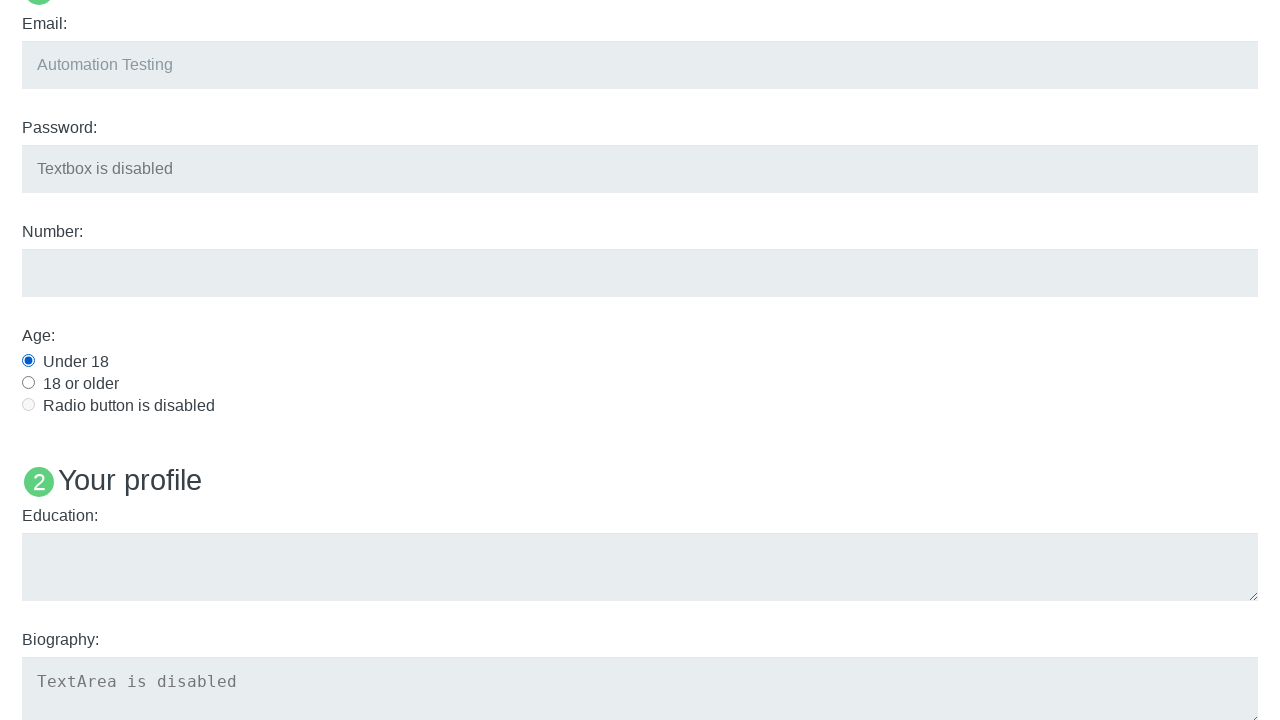

Clicked education textarea at (640, 567) on #edu
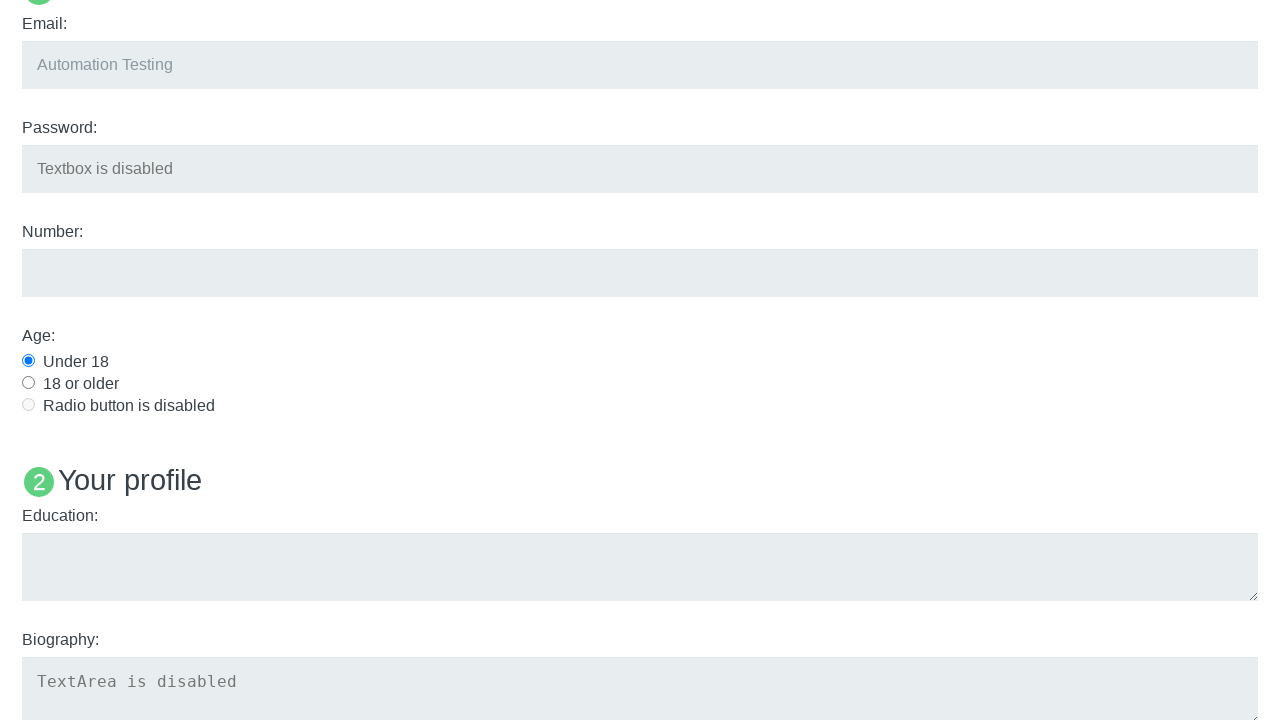

Located User5 name text element
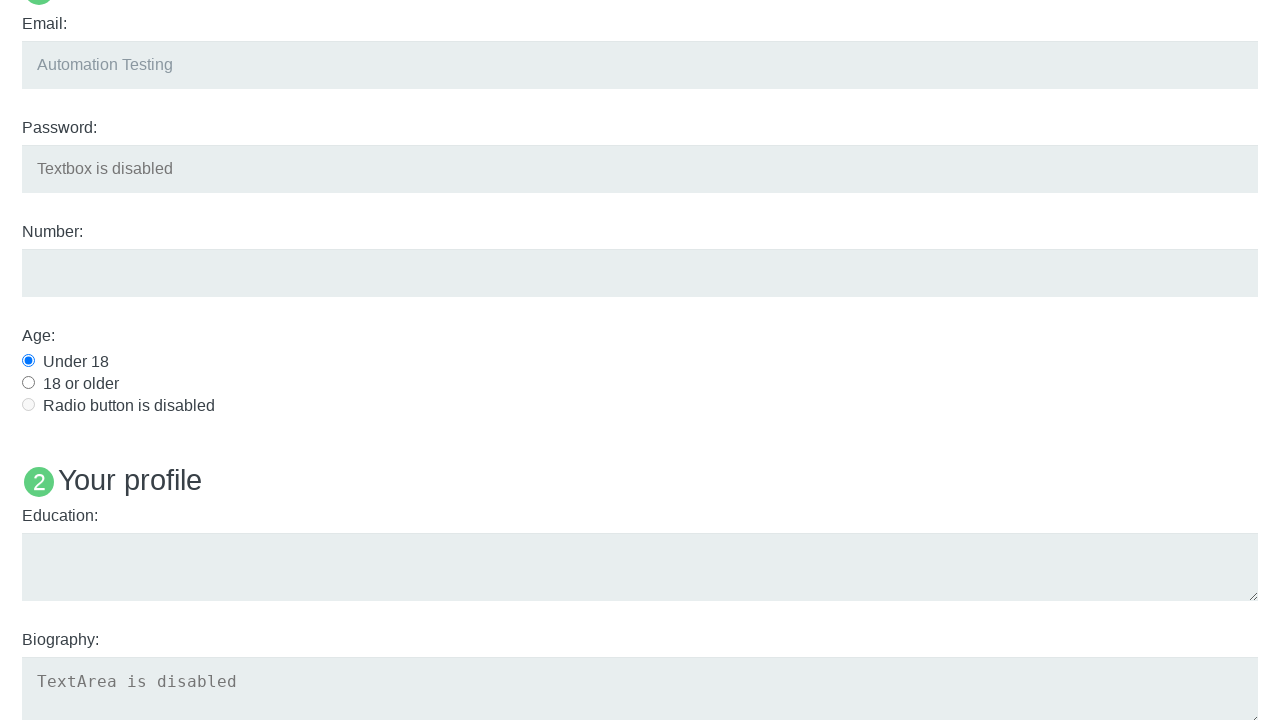

Checked visibility of User5 name text
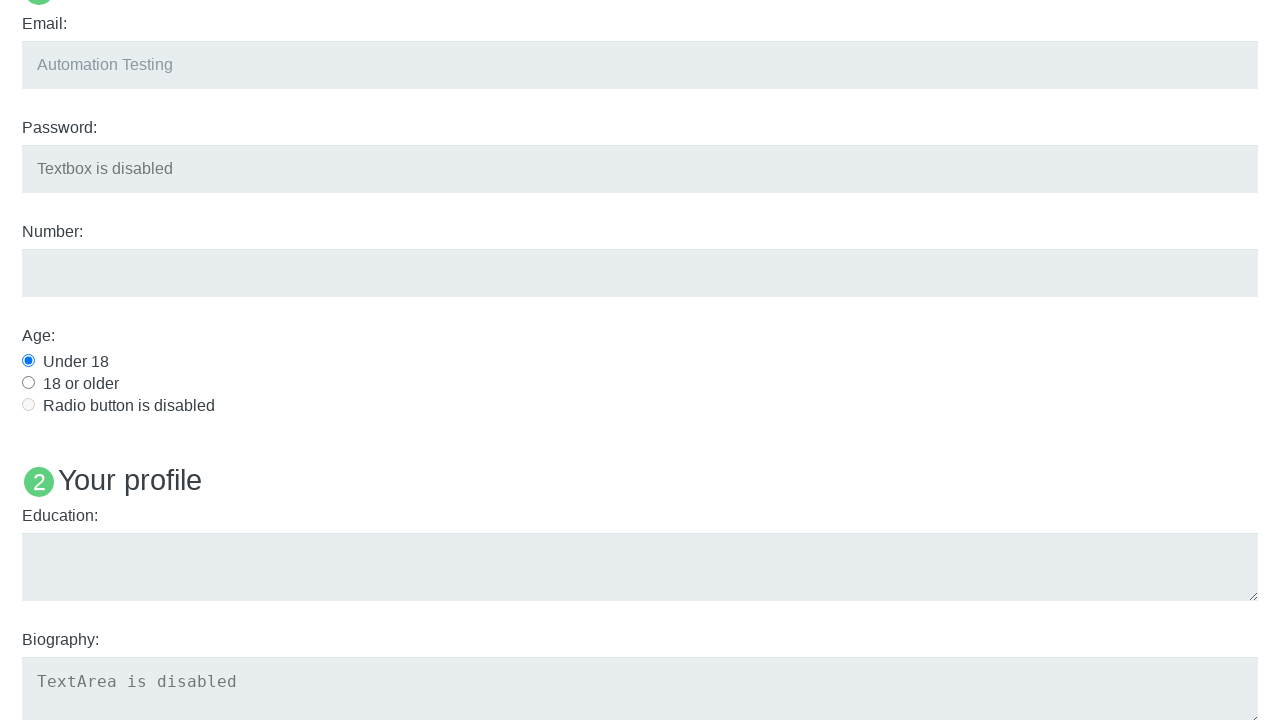

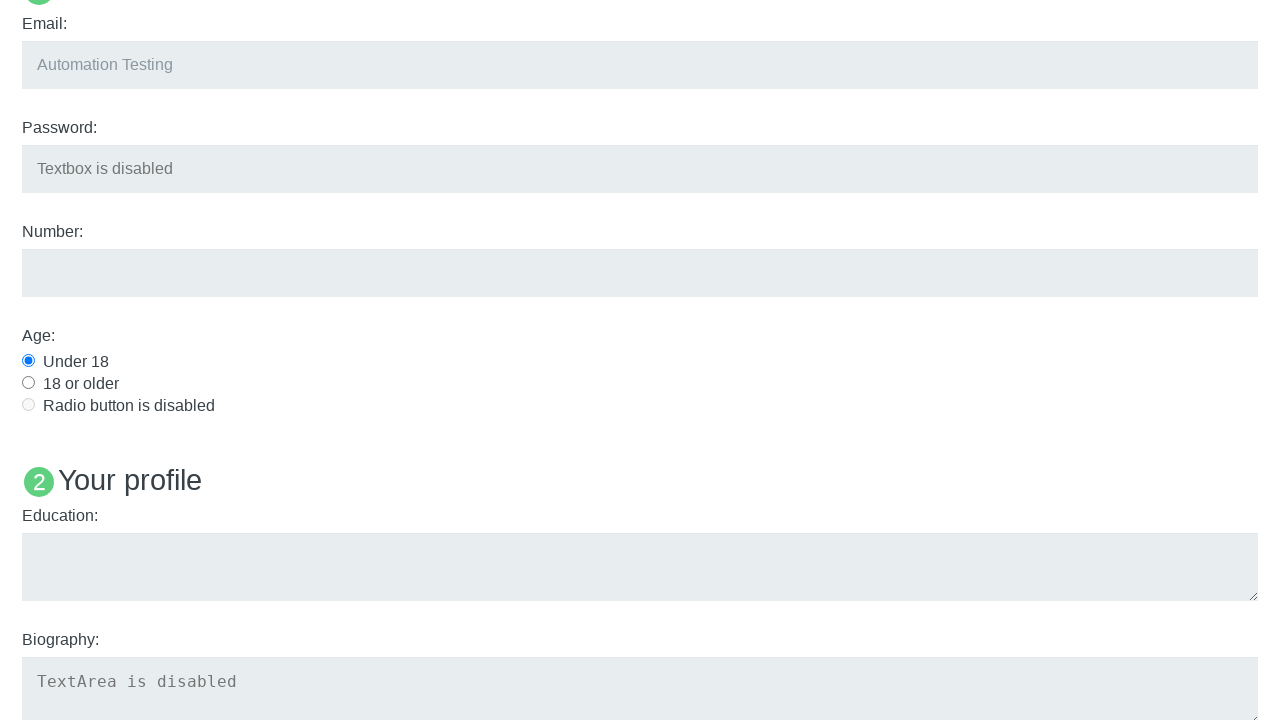